Tests dynamic properties page by waiting for a button that becomes visible after 5 seconds.

Starting URL: https://demoqa.com/dynamic-properties

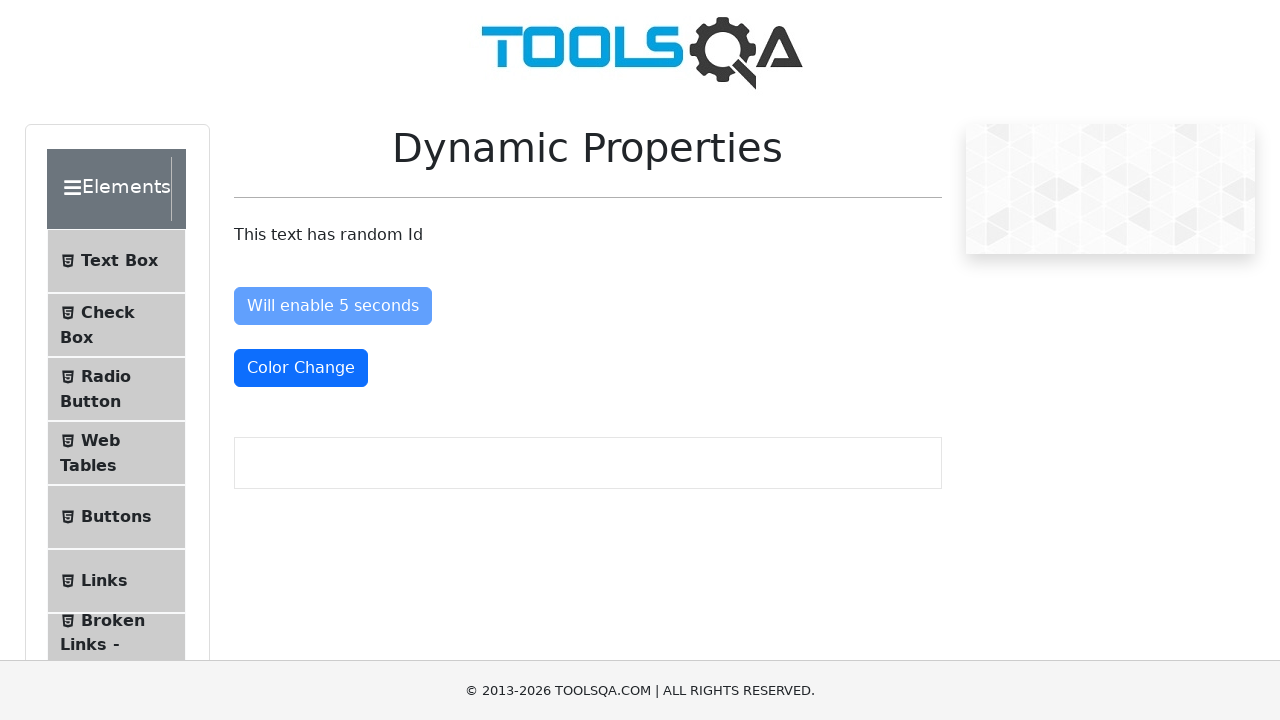

Waited for button with id 'visibleAfter' to become visible (timeout: 10000ms)
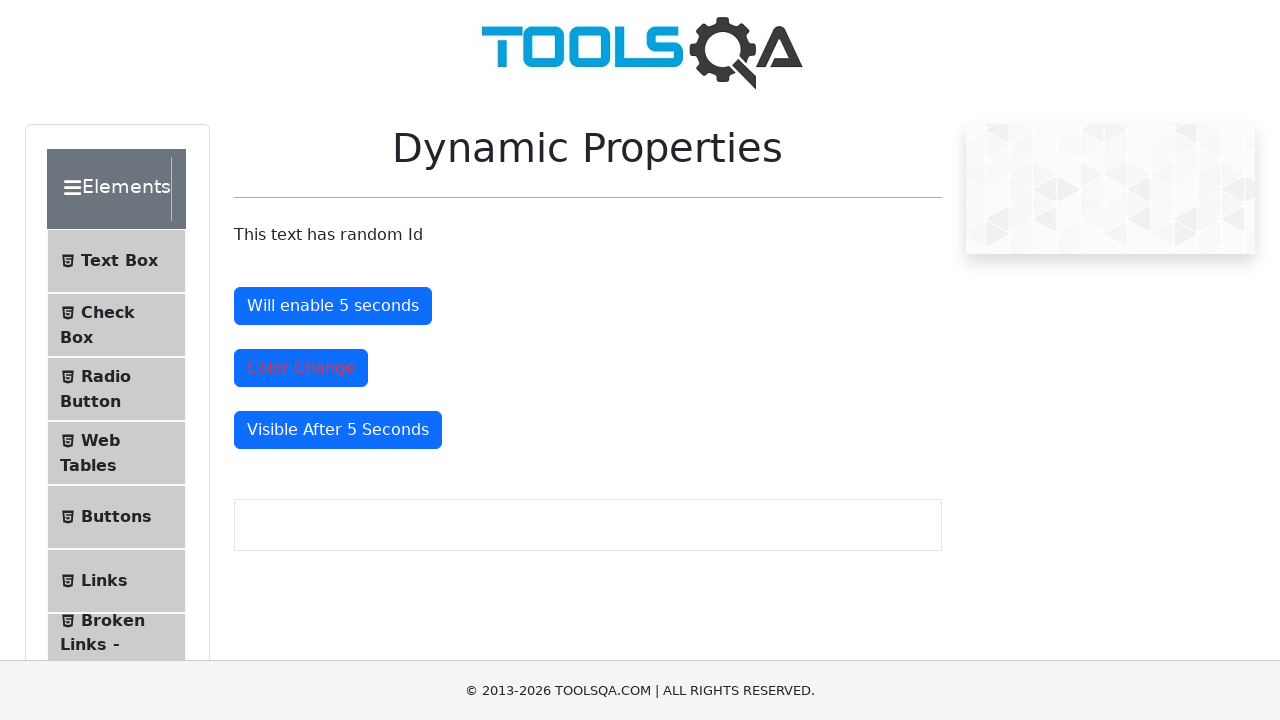

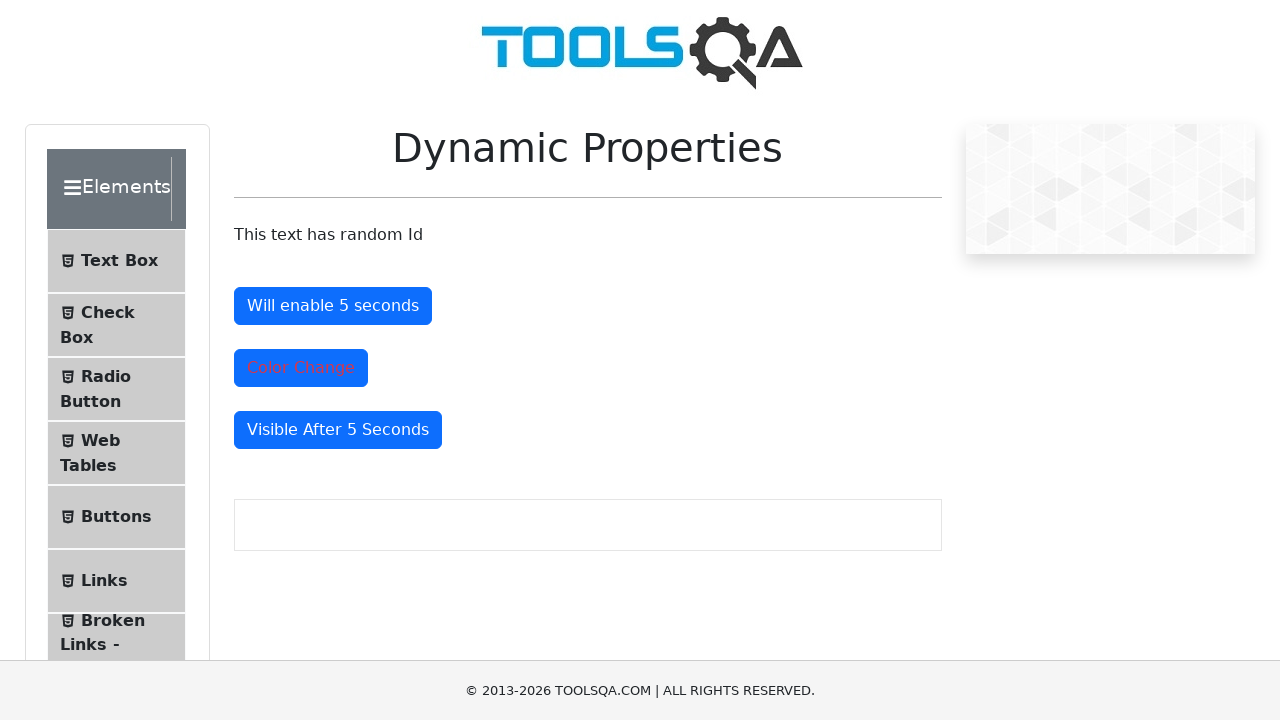